Tests trip search functionality by entering a destination in the search field and submitting the search

Starting URL: https://deens-master.now.sh/

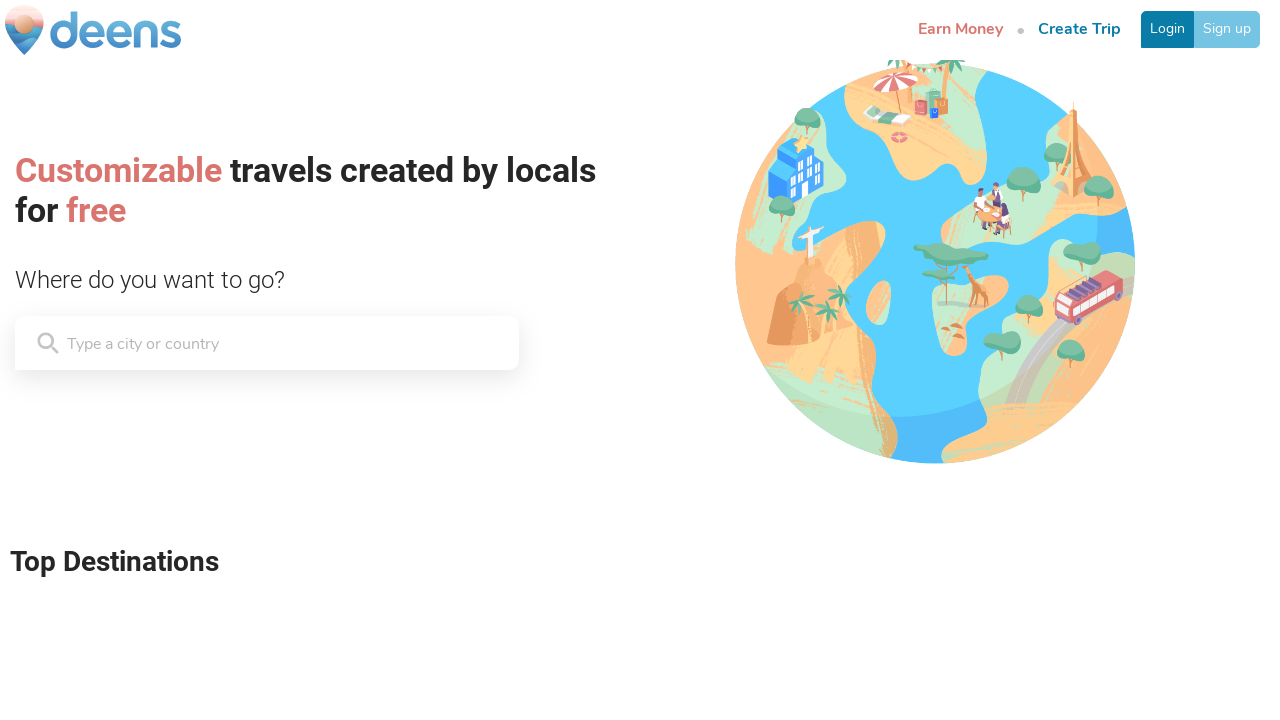

Waited for search field to be visible
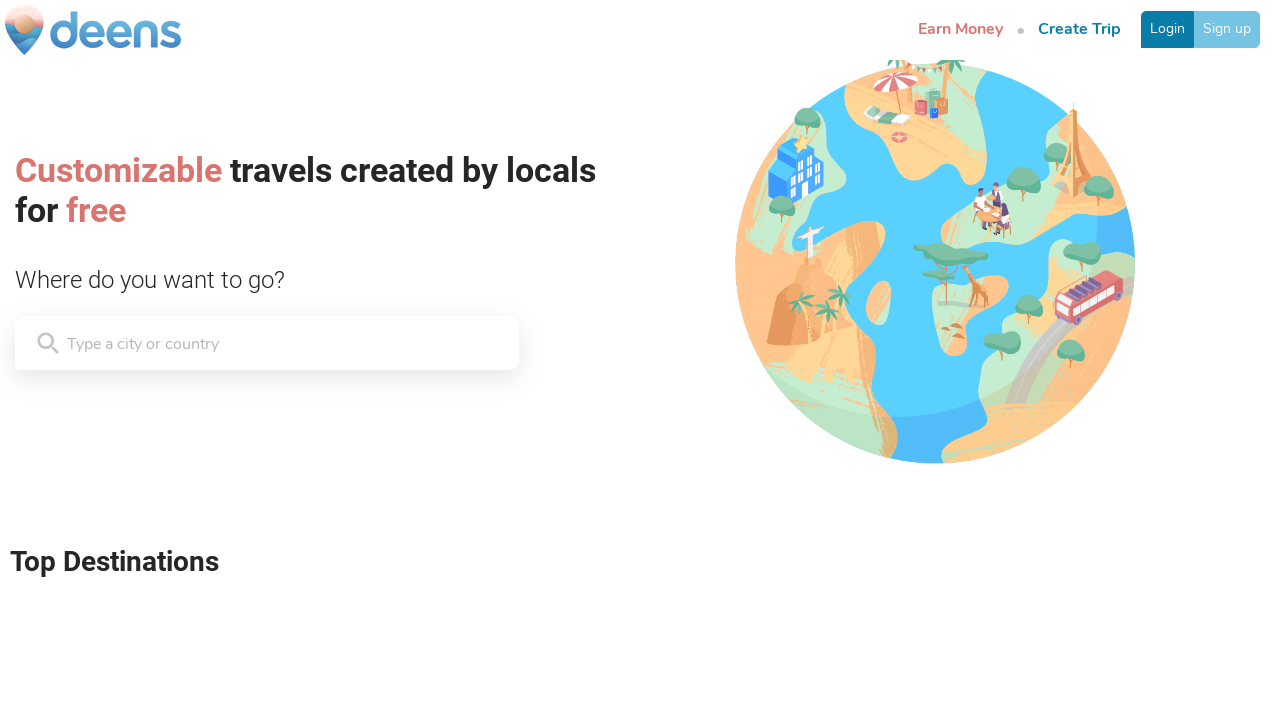

Filled search field with destination 'New York, New York' on [style*='overflow: hidden; padding: 2px 0px;'] * >> nth=0
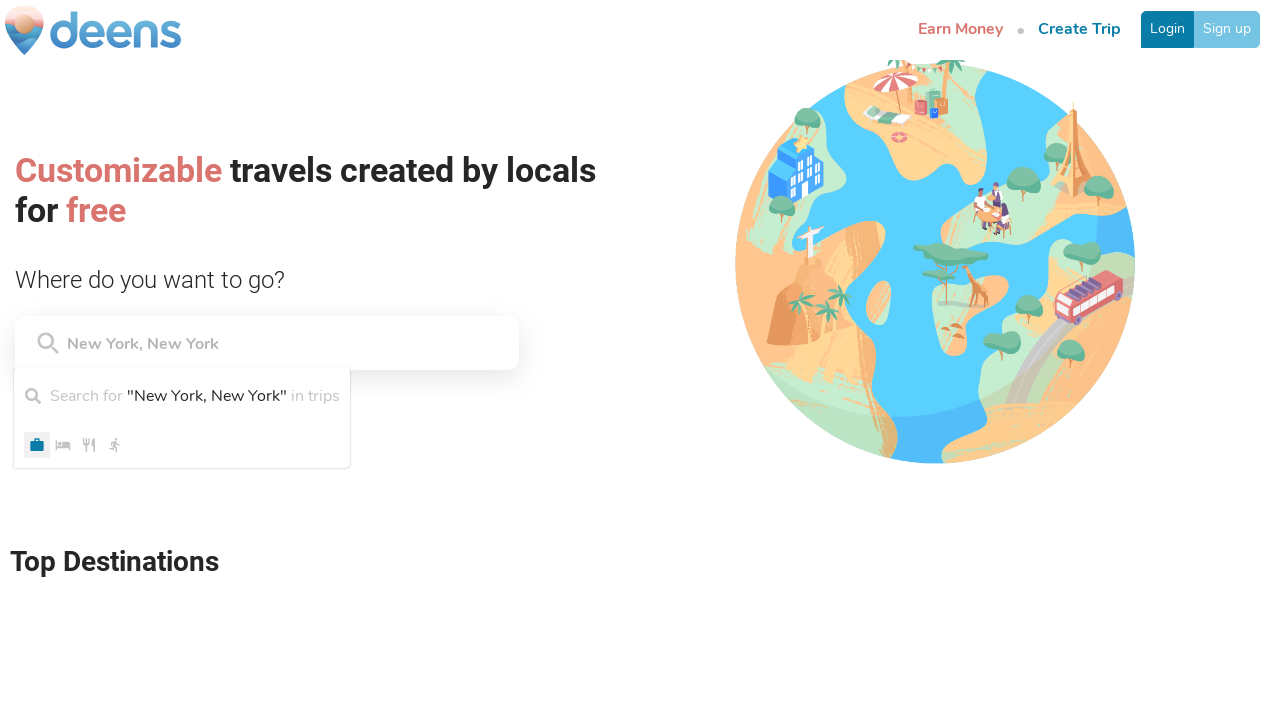

Pressed Enter to submit trip search on [style*='overflow: hidden; padding: 2px 0px;'] * >> nth=0
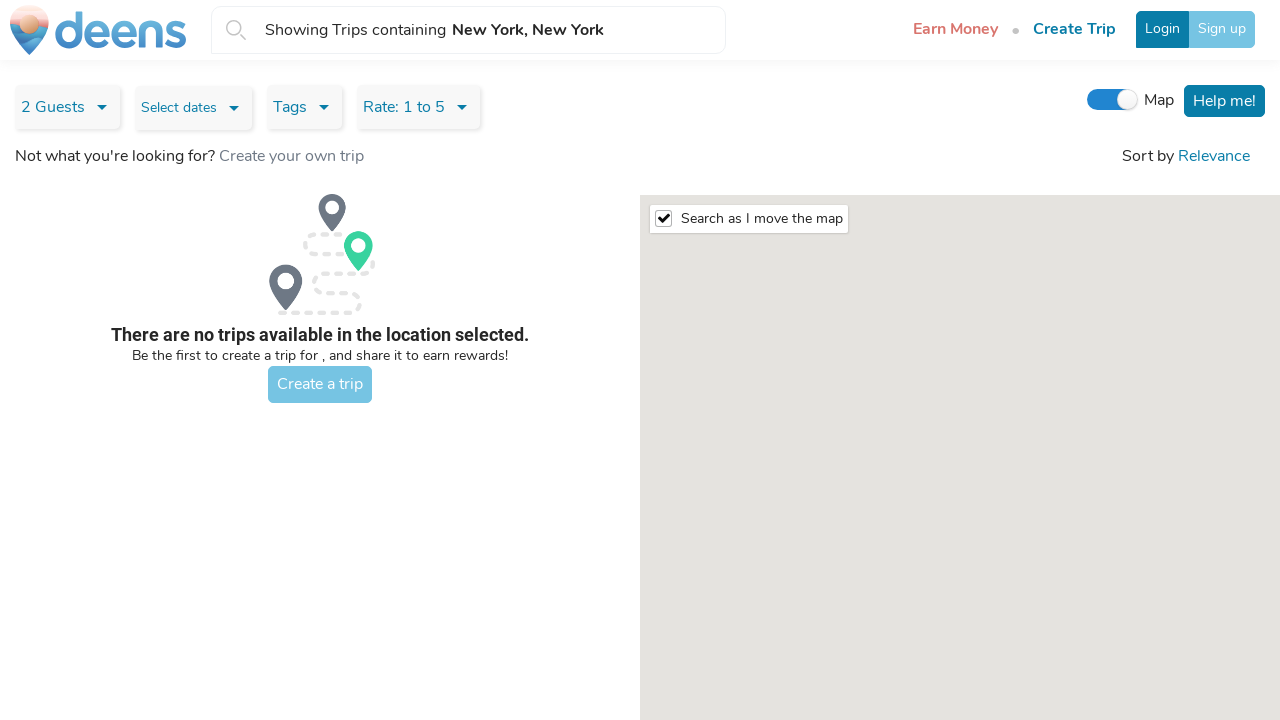

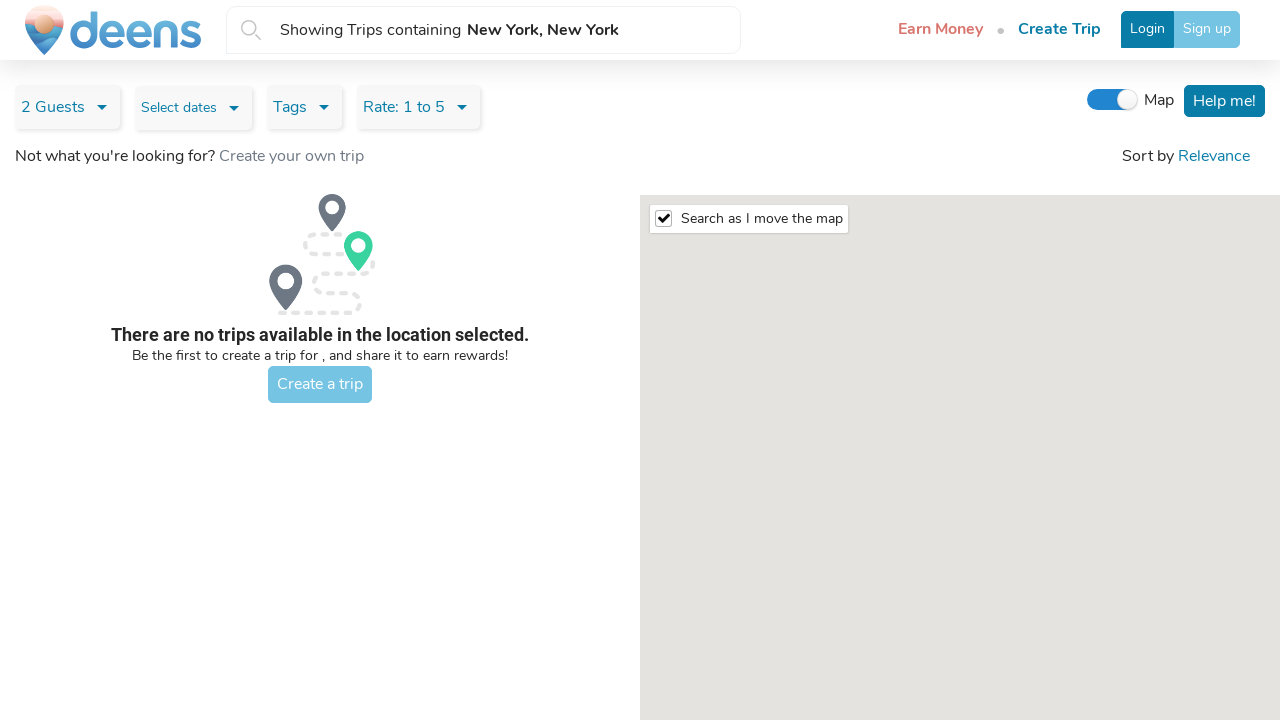